Tests the date picker widget on DemoQA by navigating to the Widgets section, opening the Date Picker, clearing the date field, and selecting a specific month and day to verify the selection is displayed correctly.

Starting URL: http://demoqa.com/

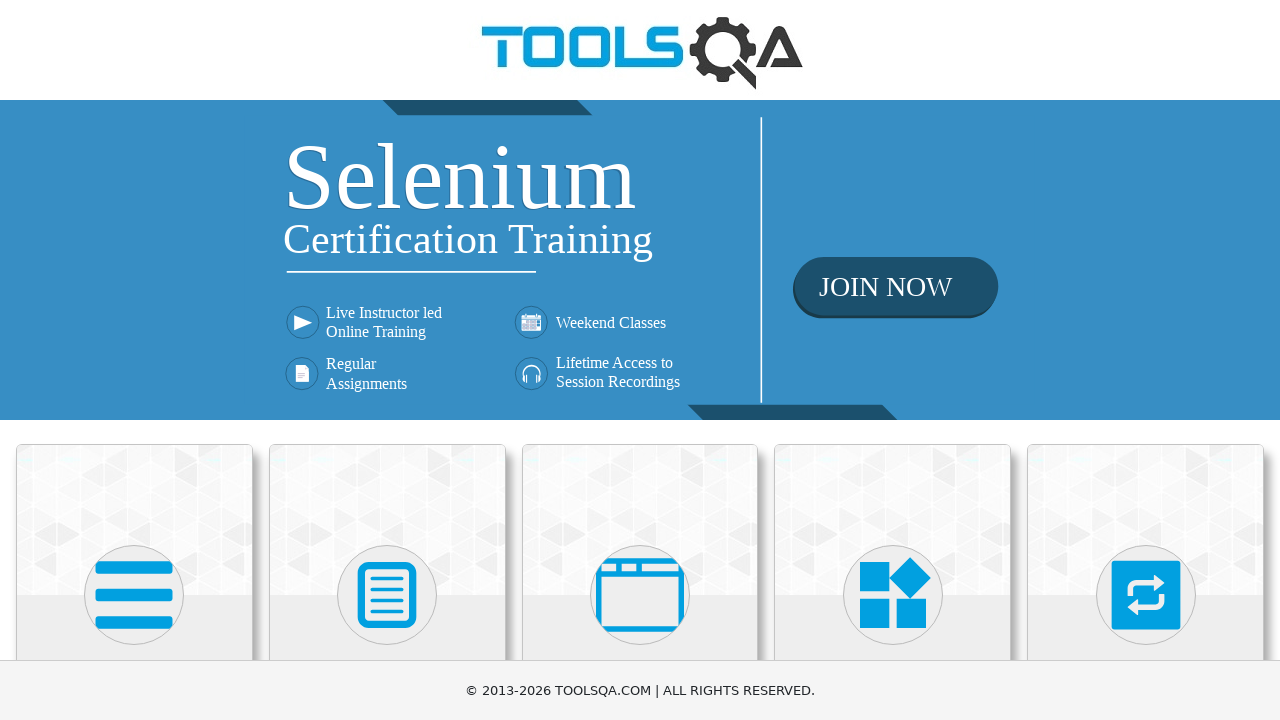

Clicked on Widgets card on homepage at (893, 360) on text=Widgets
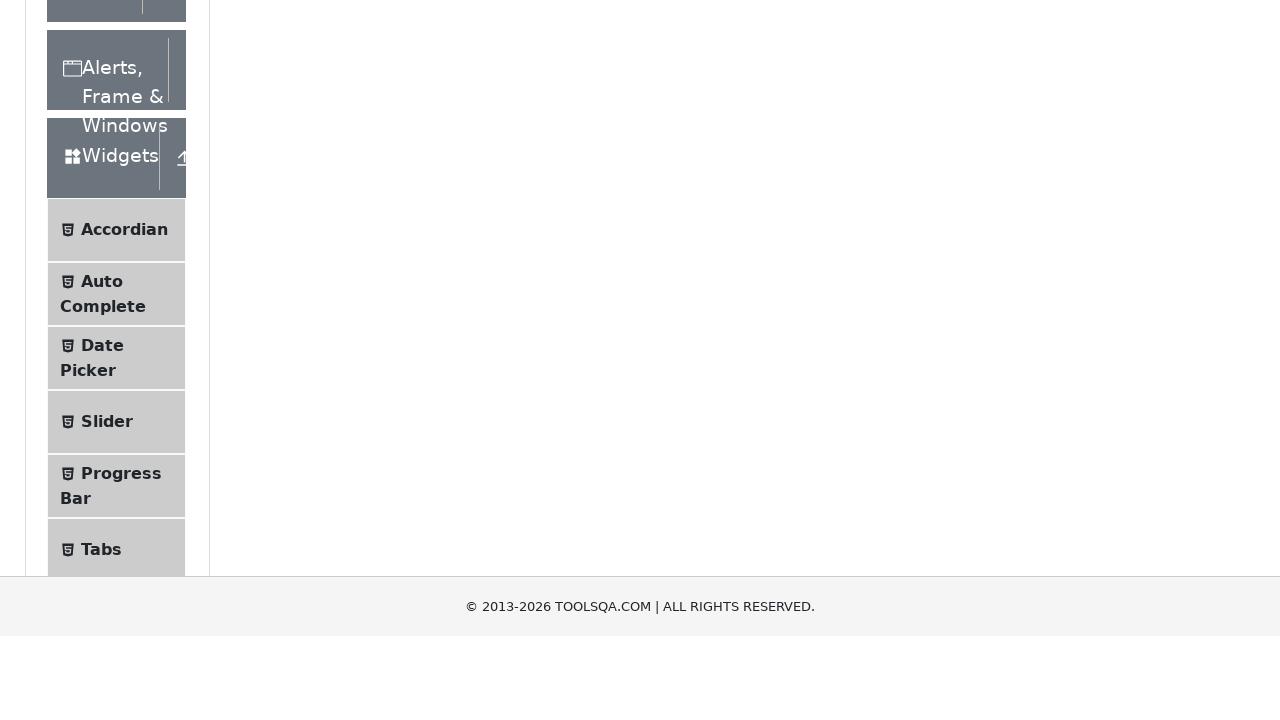

Clicked on Date Picker menu item at (102, 640) on text=Date Picker
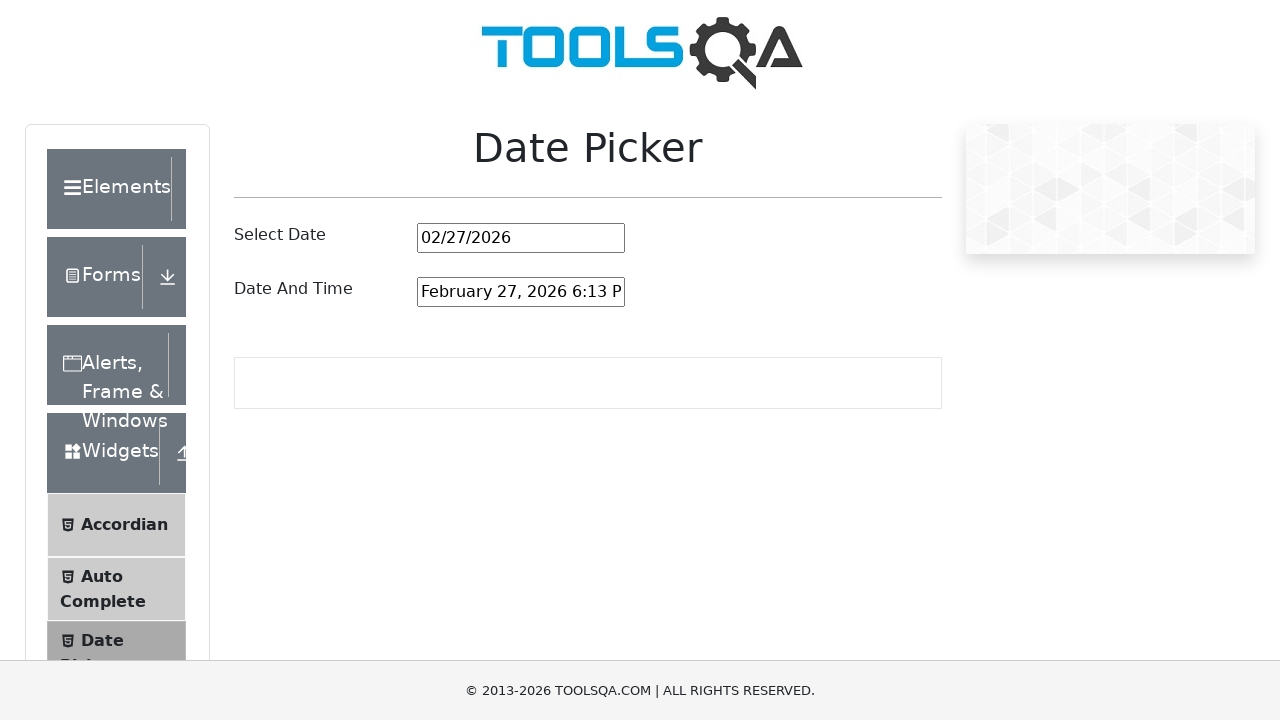

Located the date picker input field
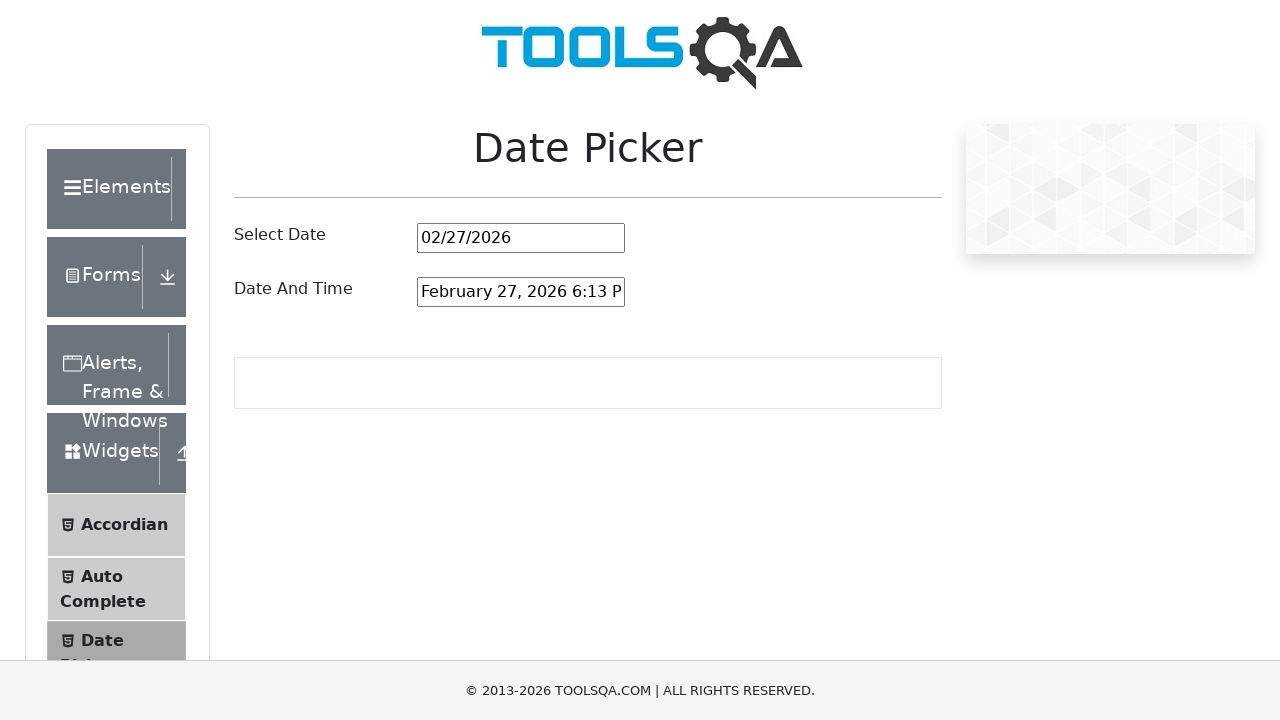

Clicked on the date picker input field at (521, 238) on #datePickerMonthYearInput
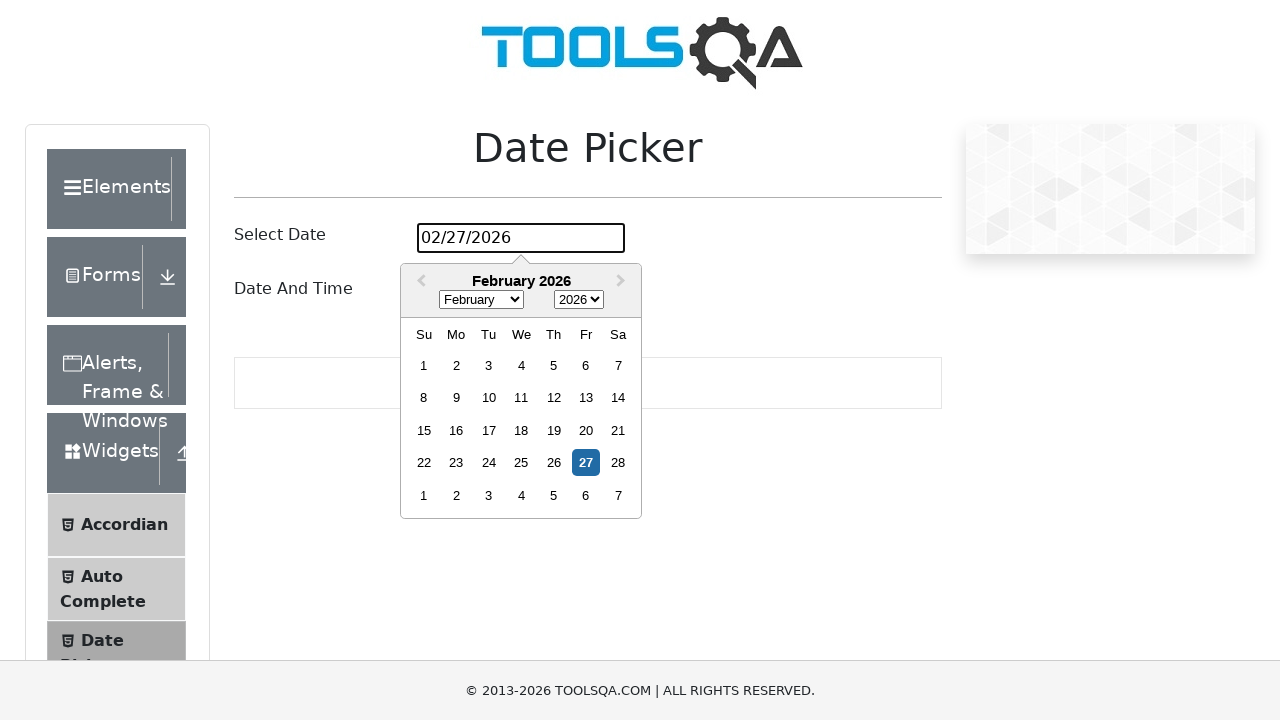

Cleared the date picker input field on #datePickerMonthYearInput
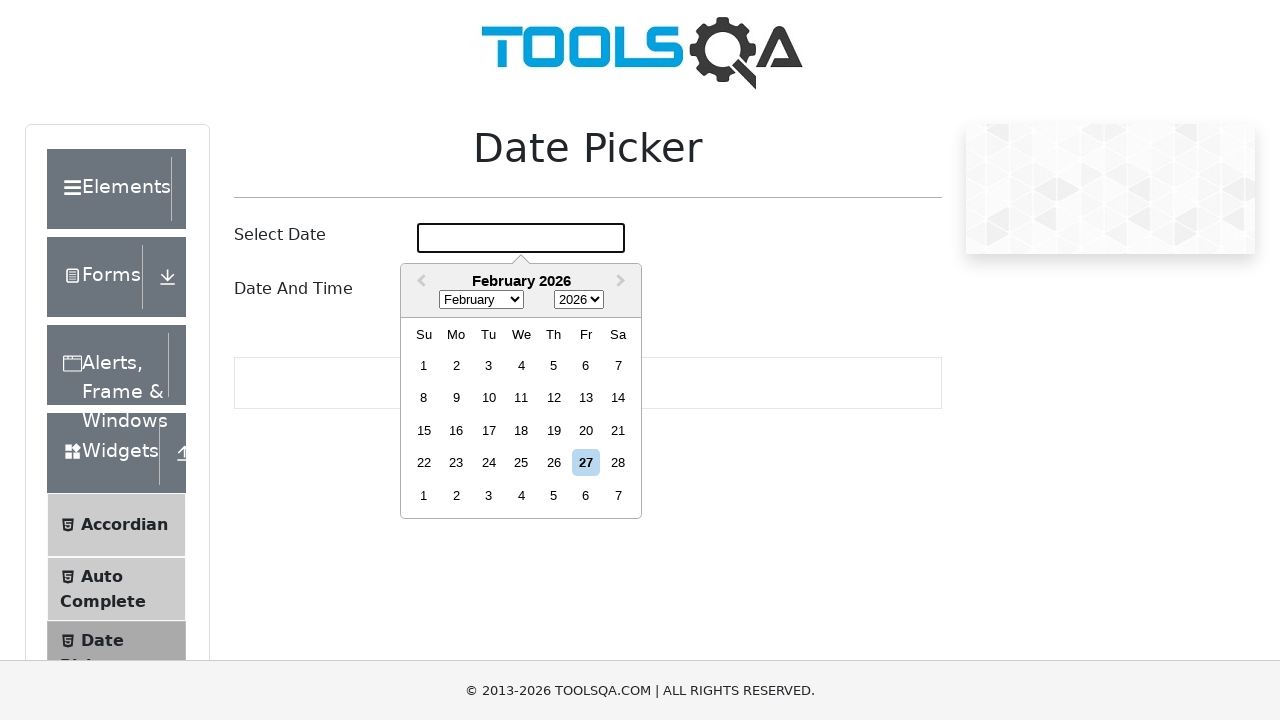

Filled date input with '03/17/2020' on #datePickerMonthYearInput
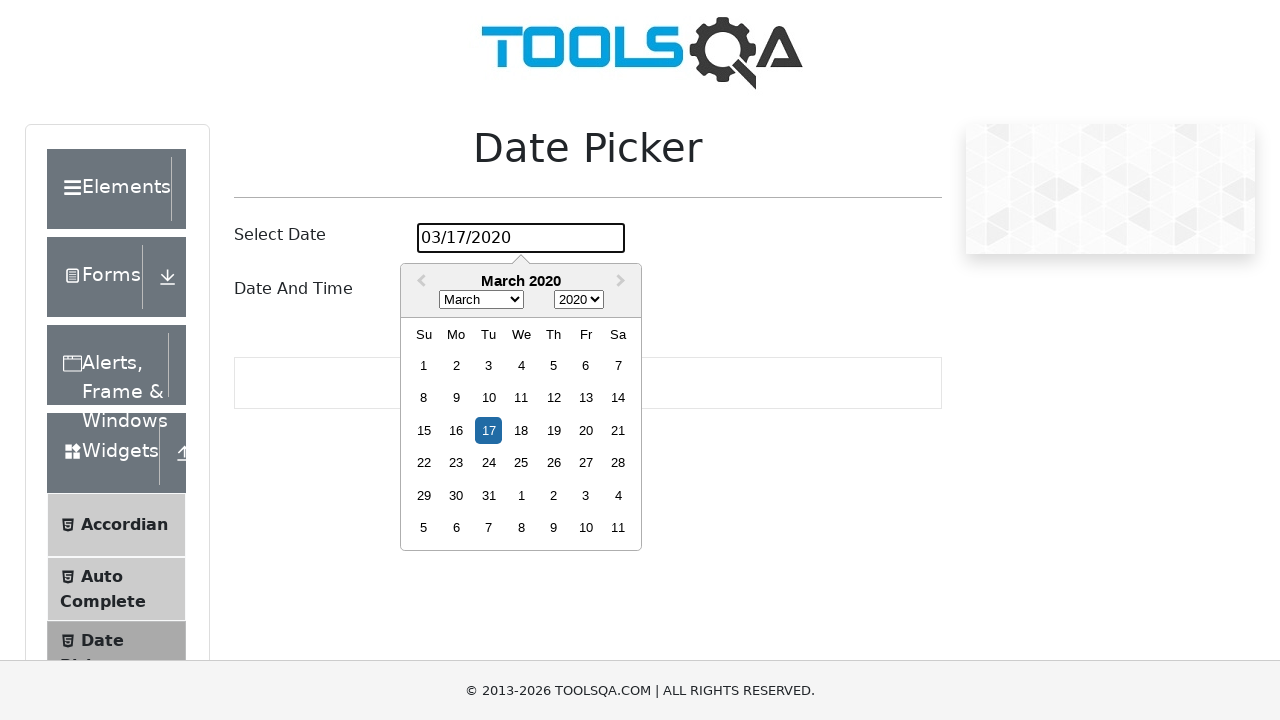

Pressed Enter to confirm the date selection on #datePickerMonthYearInput
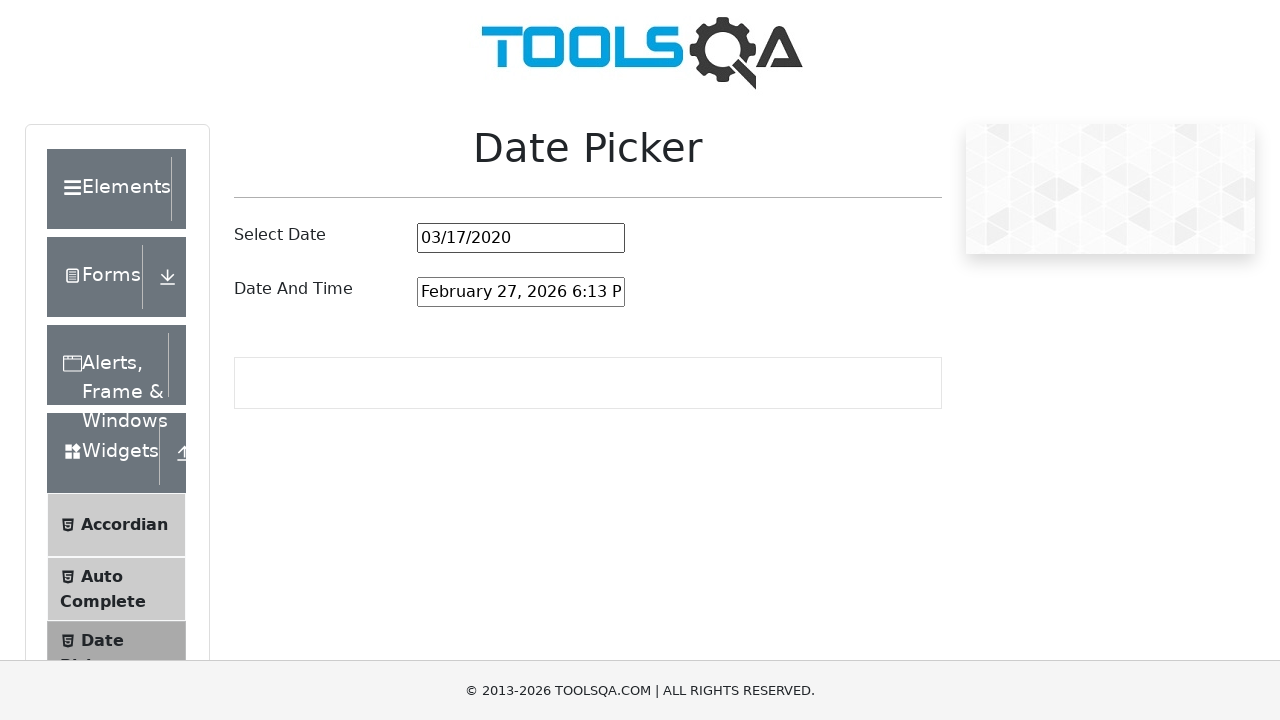

Waited 500ms for date selection to complete
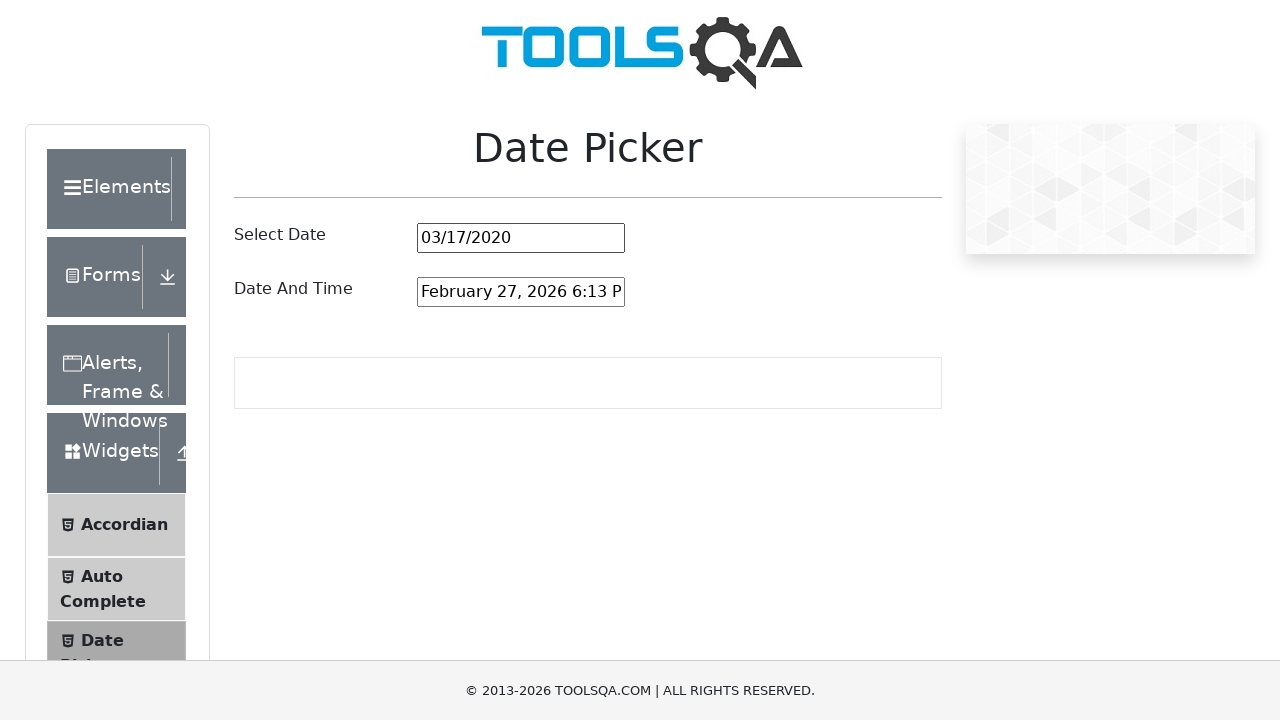

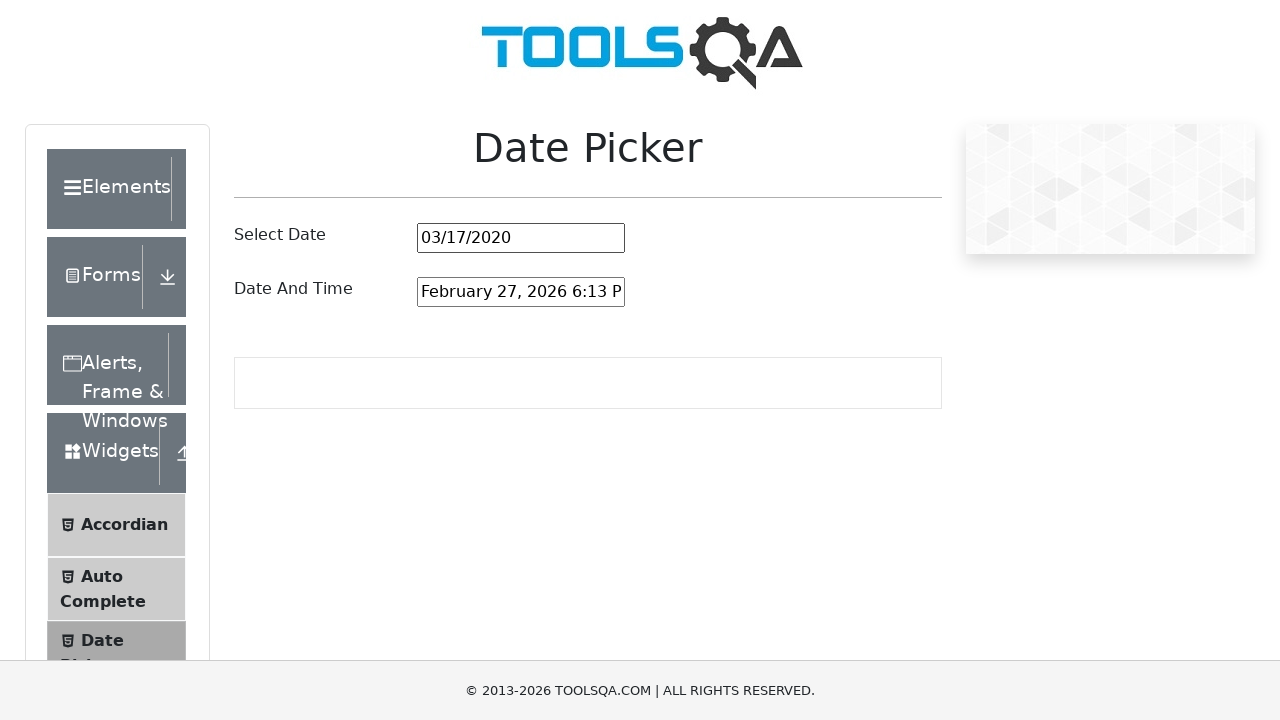